Navigates to the Malaicha shop website and clicks on the "My Account" button to open the account section.

Starting URL: https://shop-global.malaicha.com/

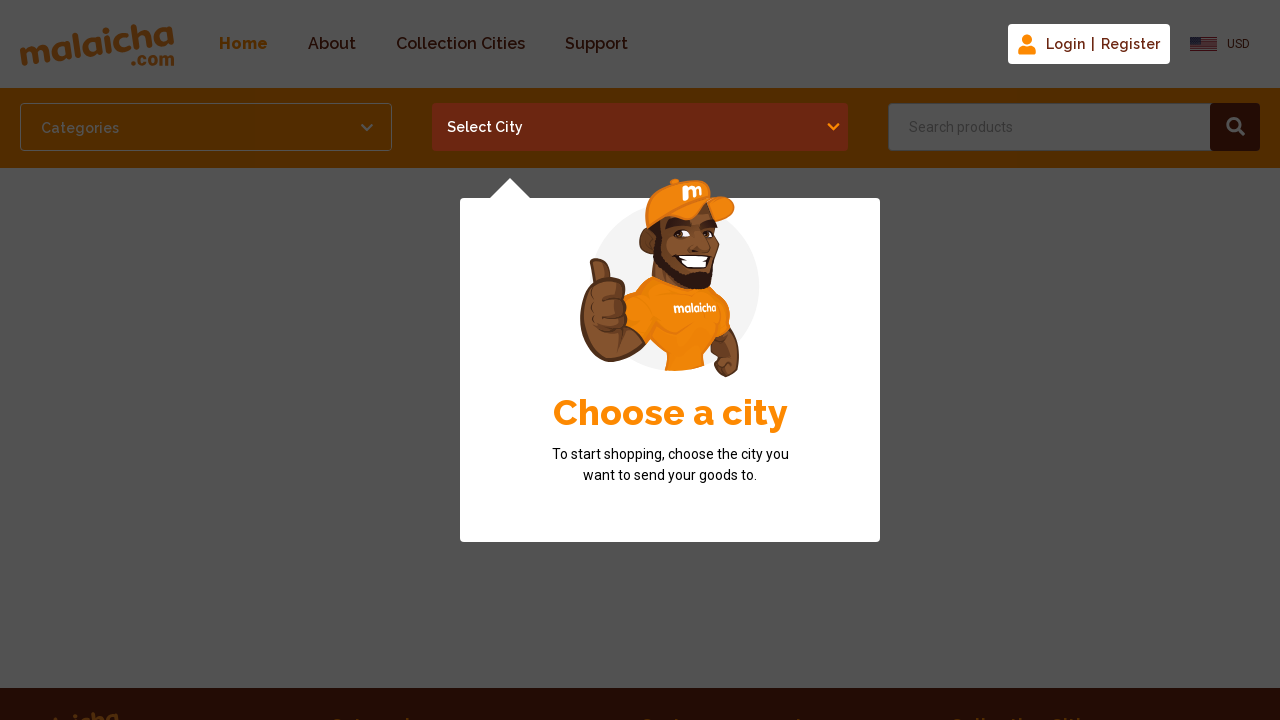

Clicked on the 'My Account' button at (1089, 44) on #my-acc-btn
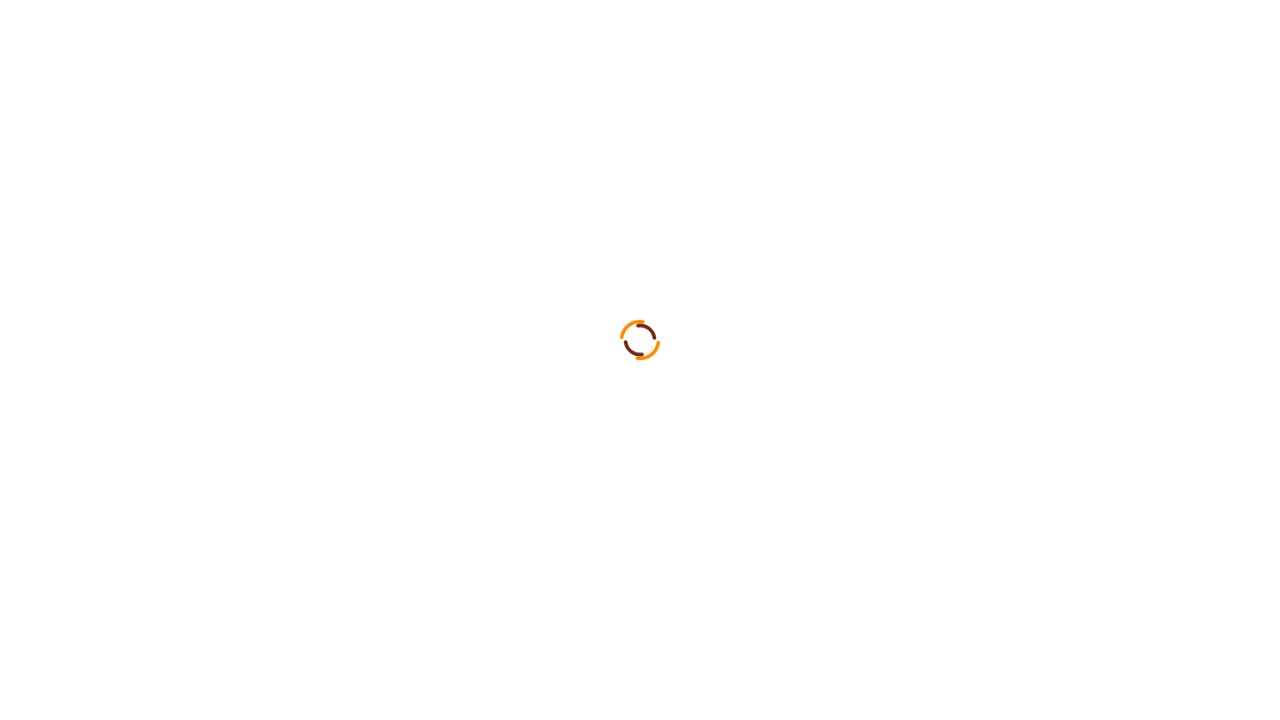

Waited for the account section/modal to appear
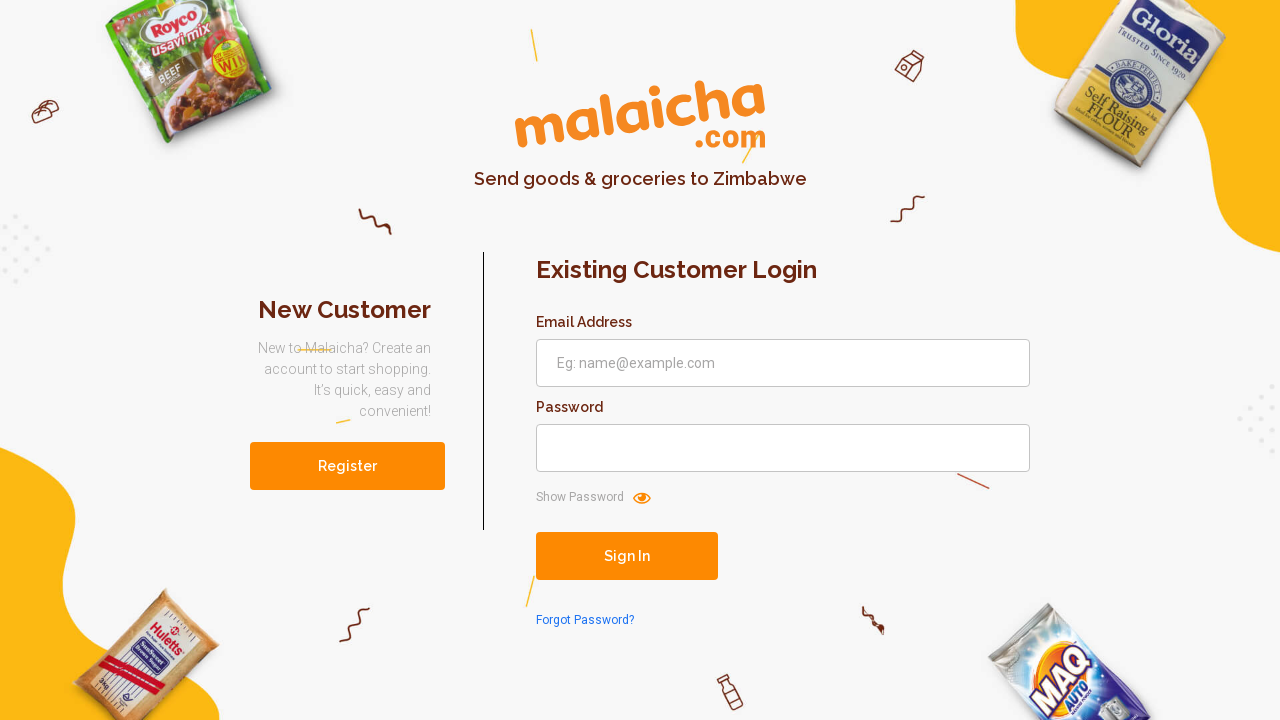

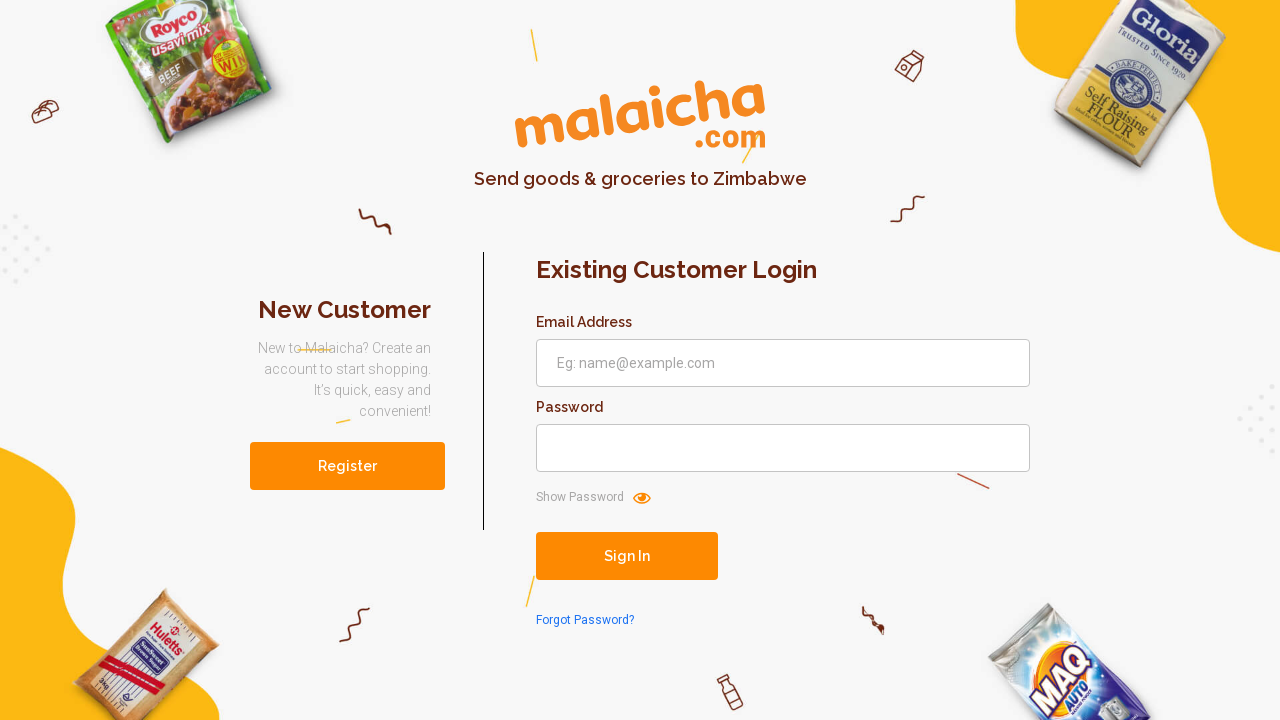